Tests sortable data tables by navigating to the tables page and verifying specific cell values in the first table

Starting URL: https://the-internet.herokuapp.com/

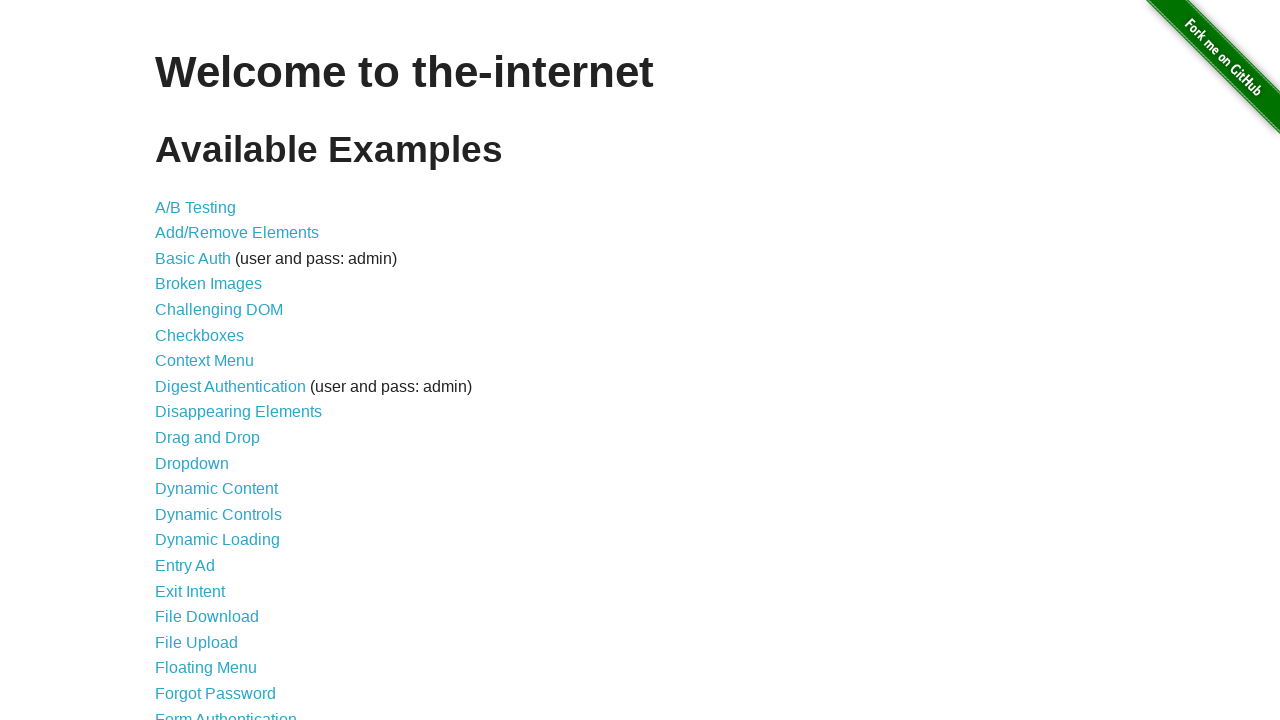

Clicked on Sortable Data Tables link at (230, 574) on xpath=//*[@id='content']/ul/li[41]/a
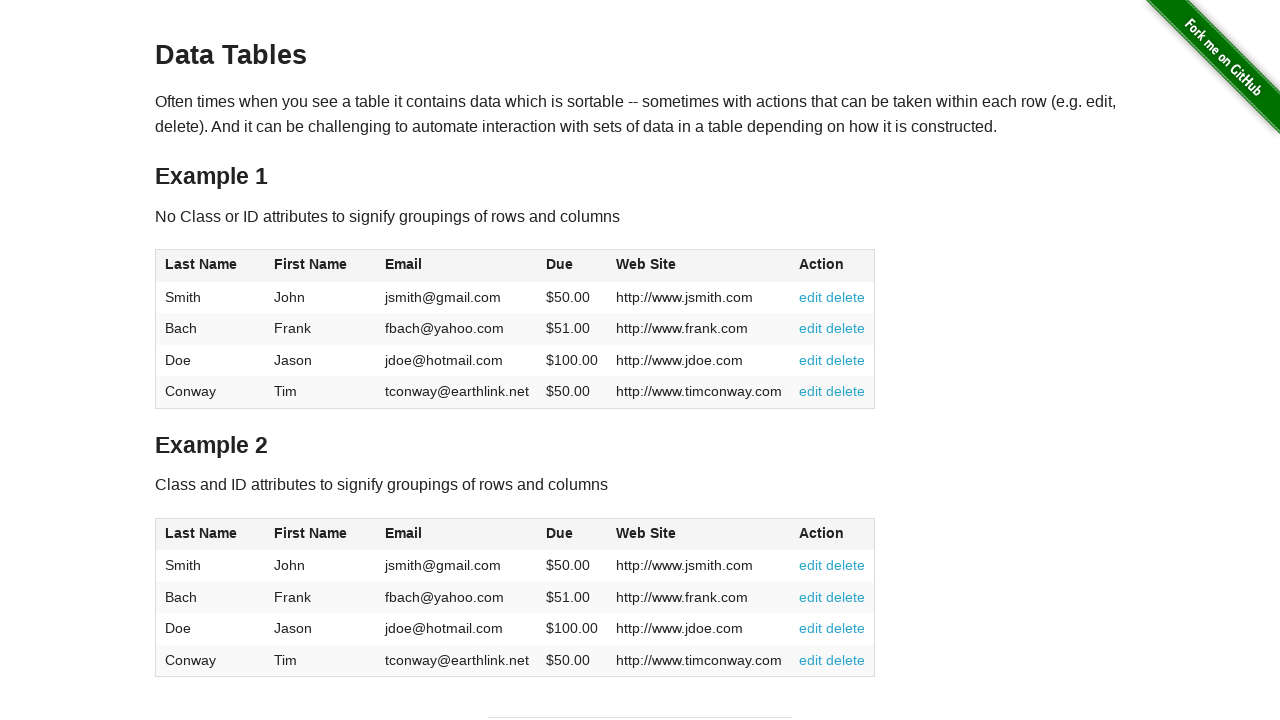

Sortable data table loaded
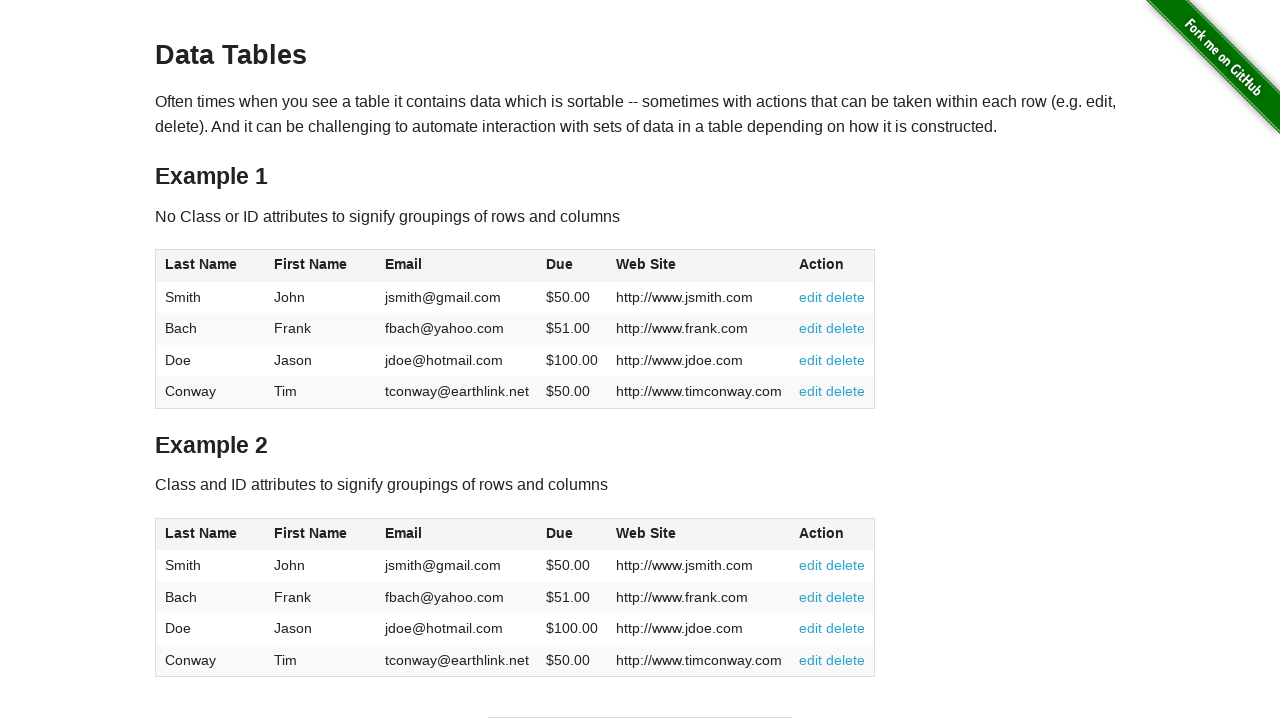

Retrieved cell [1][1] content
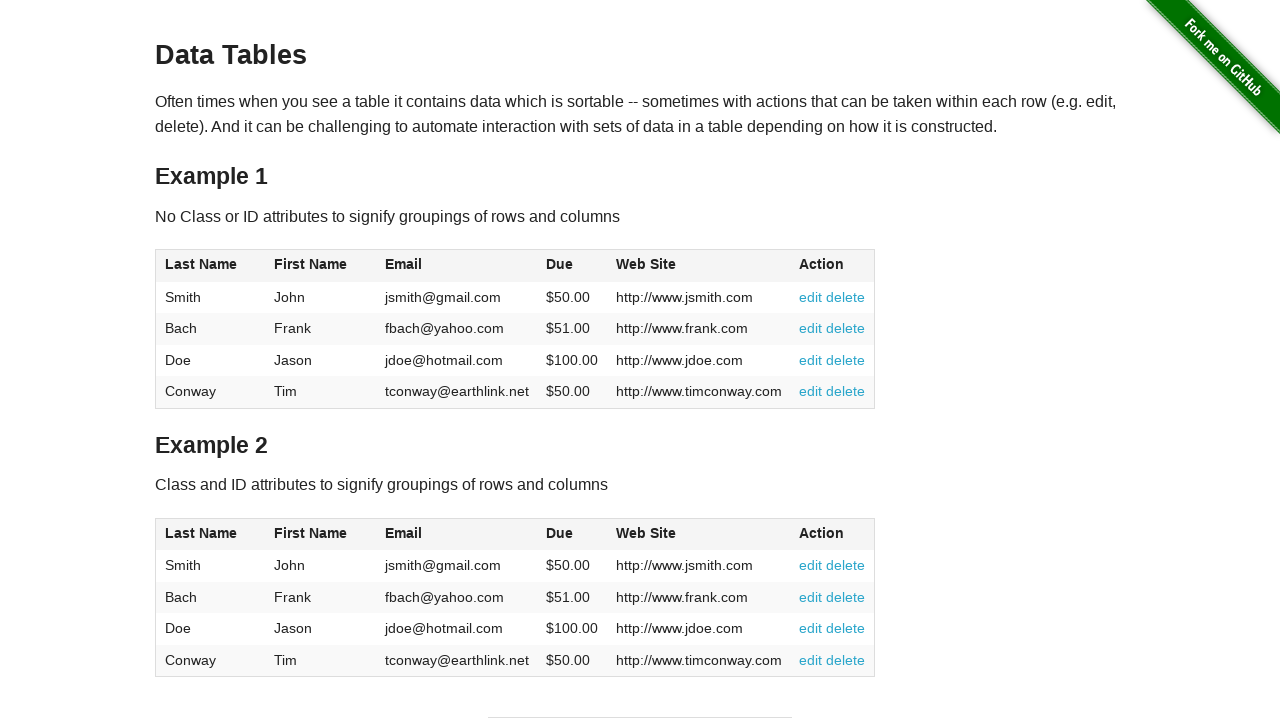

Verified cell [1][1] contains 'Smith'
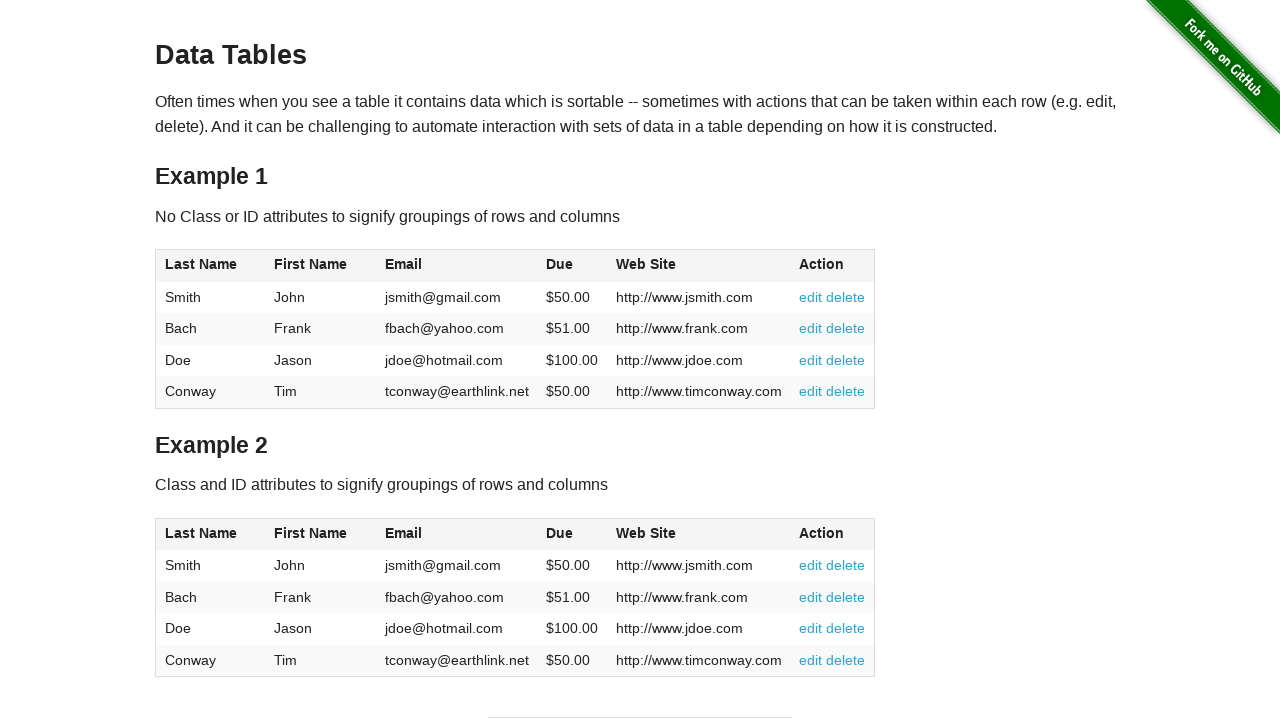

Retrieved cell [2][2] content
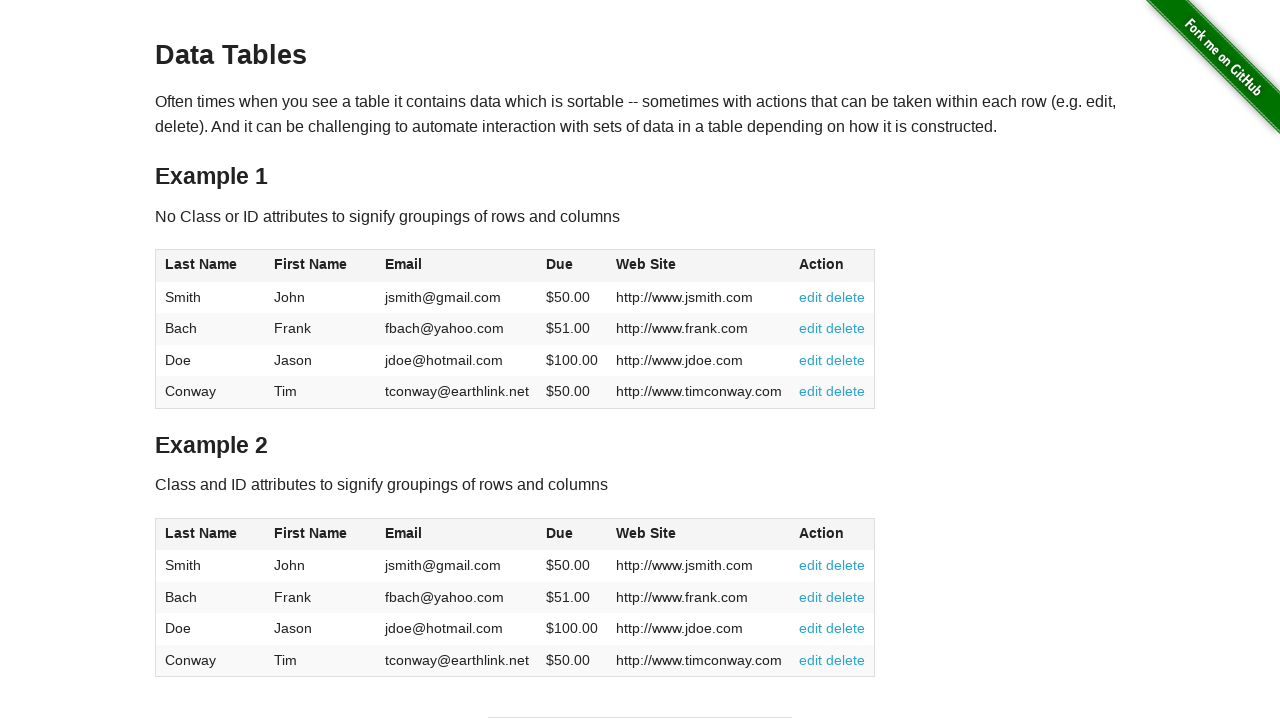

Verified cell [2][2] contains 'Frank'
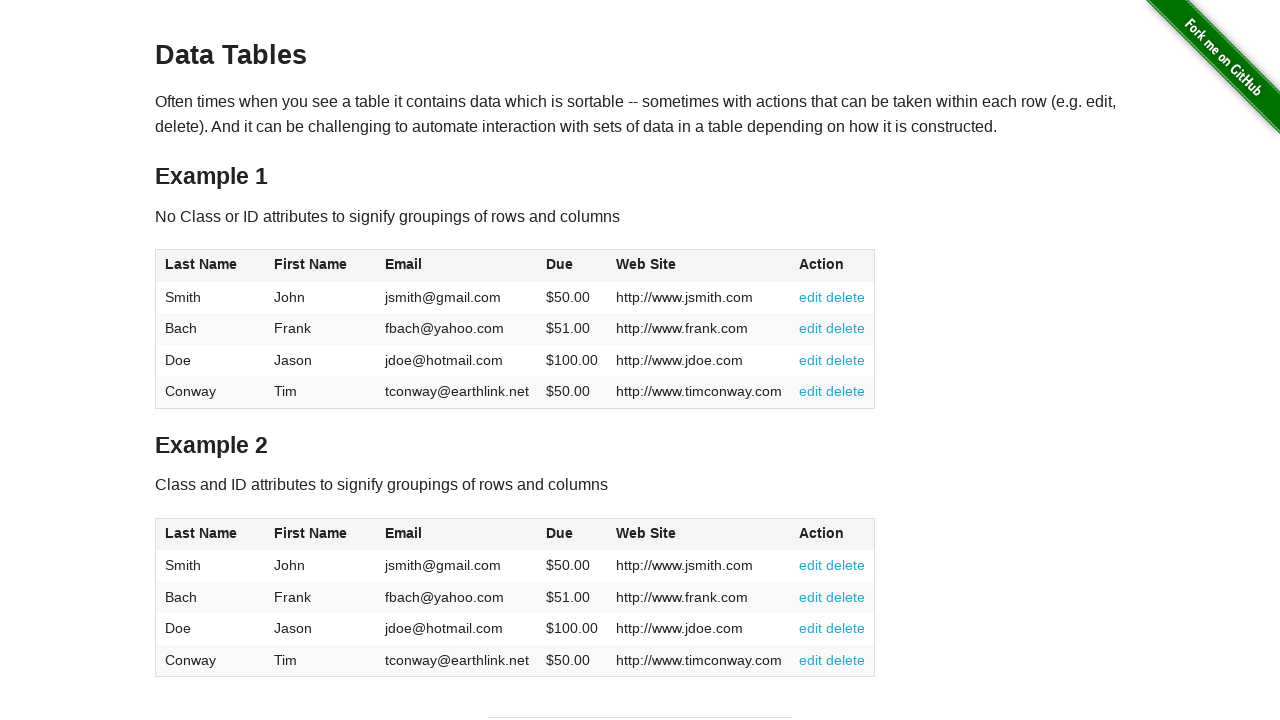

Retrieved cell [4][3] content
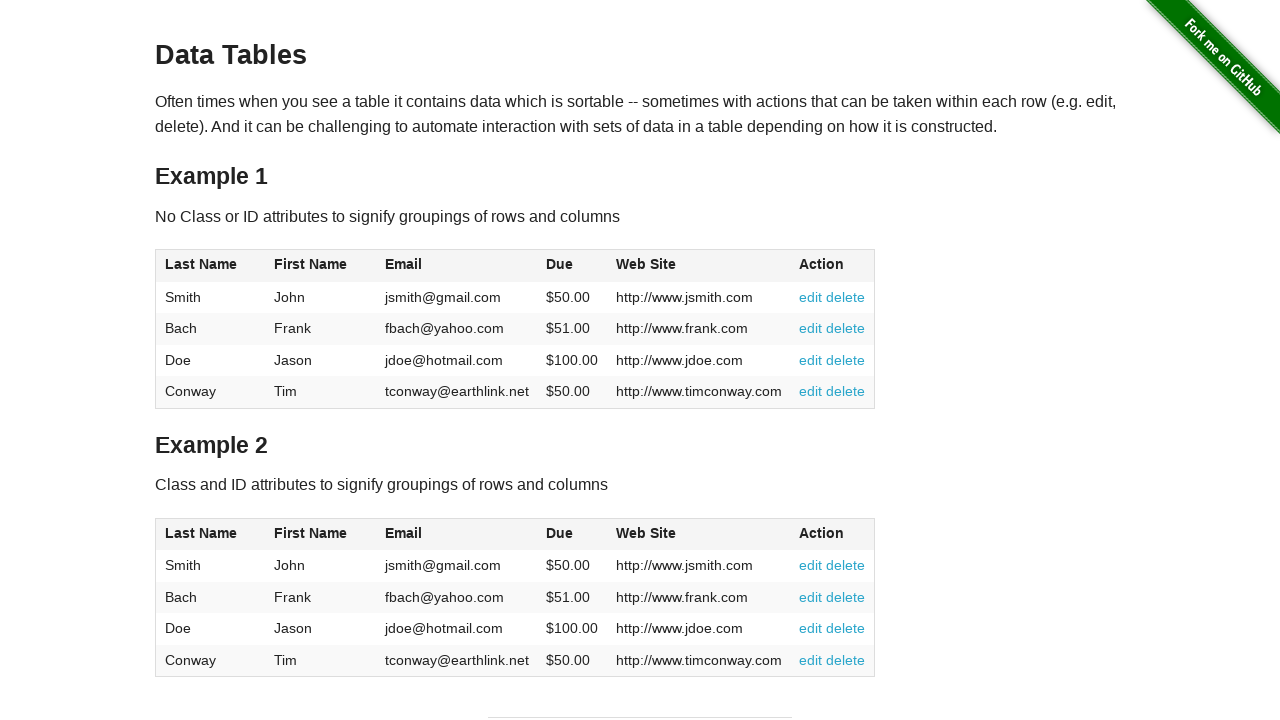

Verified cell [4][3] contains 'tconway@earthlink.net'
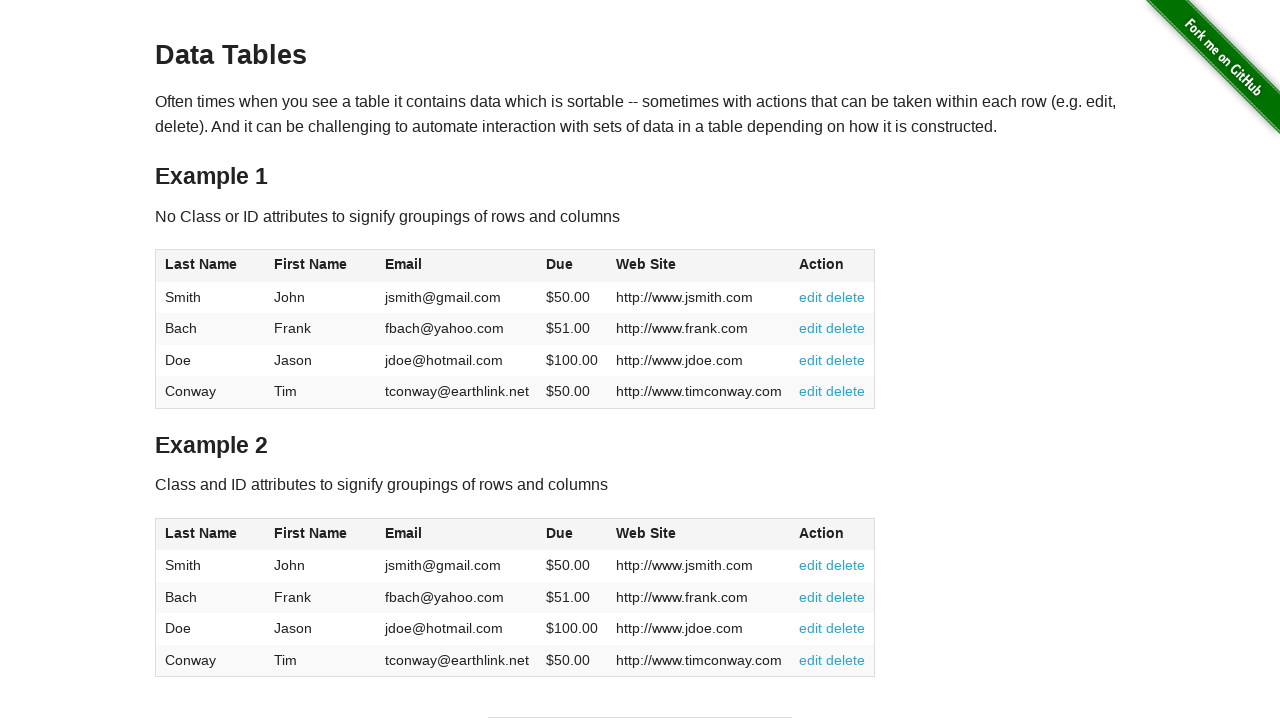

Retrieved cell [3][5] content
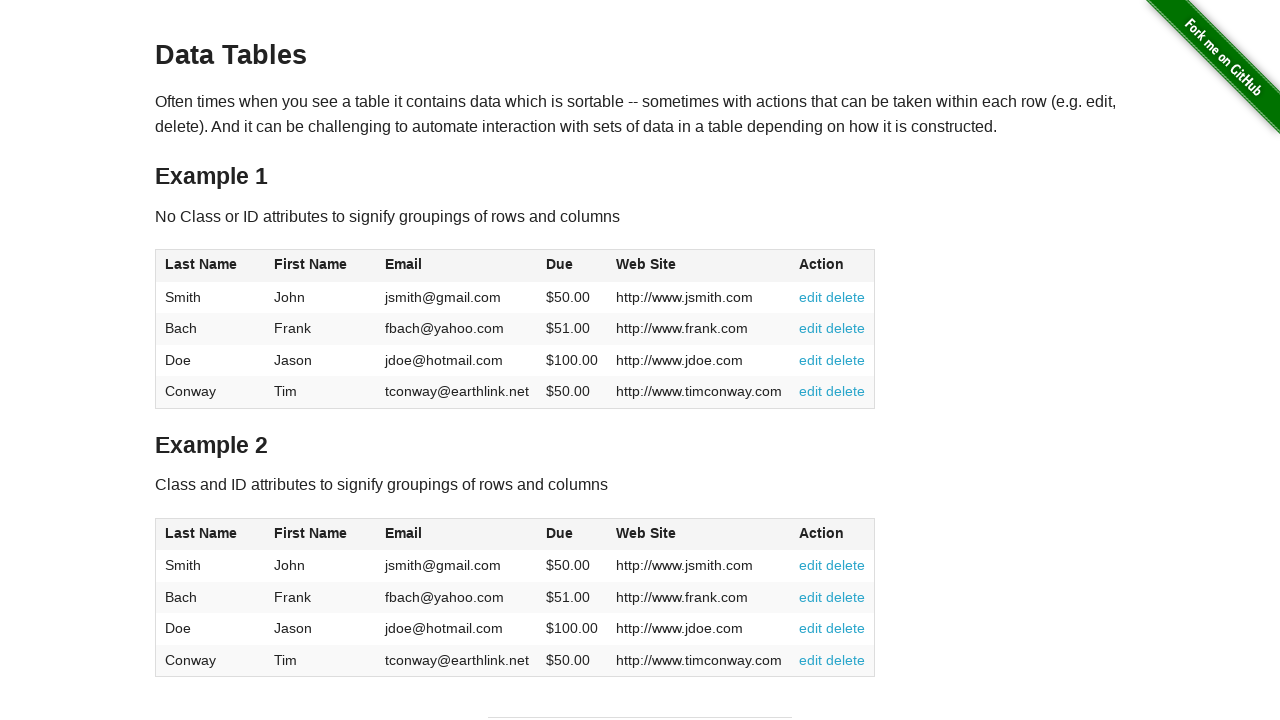

Verified cell [3][5] contains 'http://www.jdoe.com'
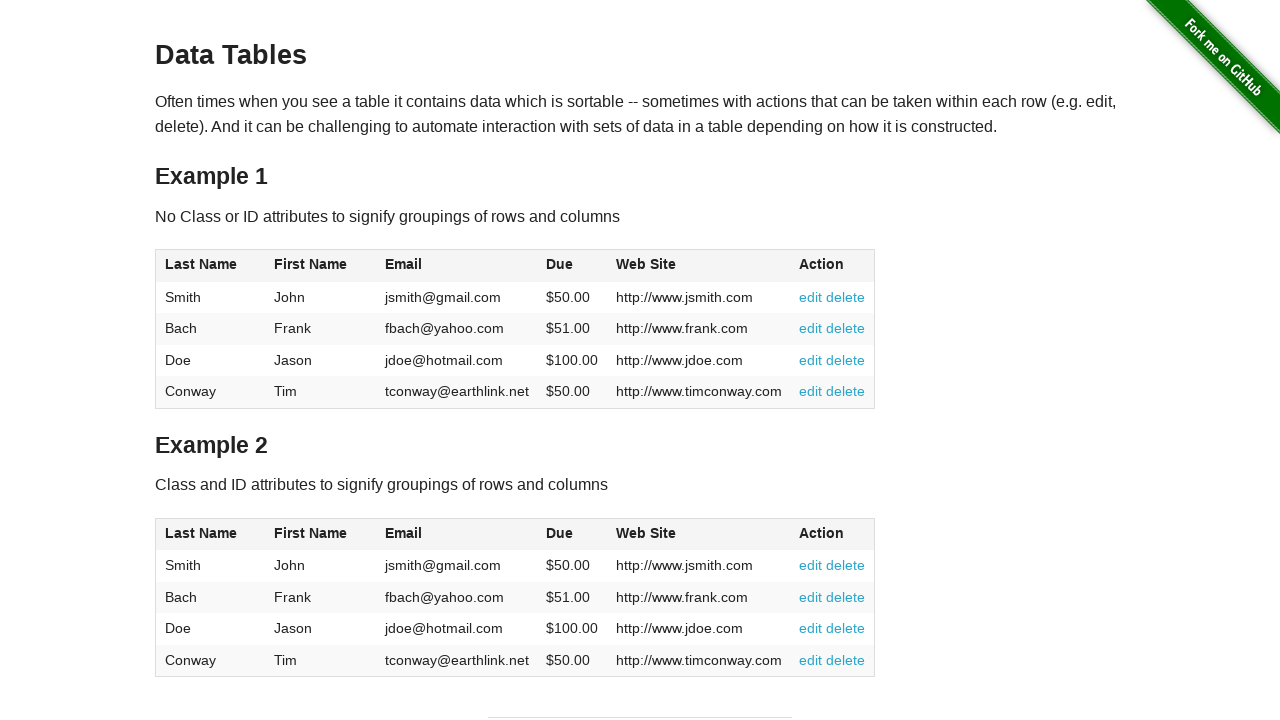

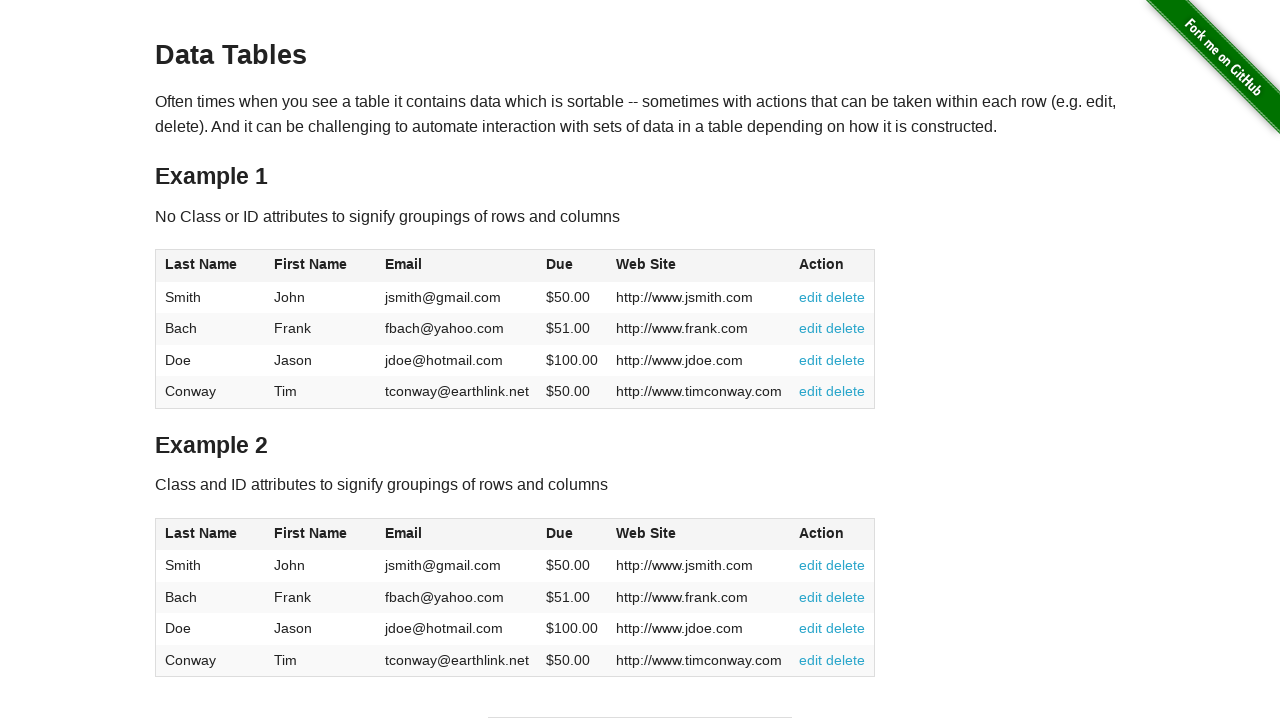